Tests BestBuy email signup field by filling in an email address

Starting URL: https://www.bestbuy.com/

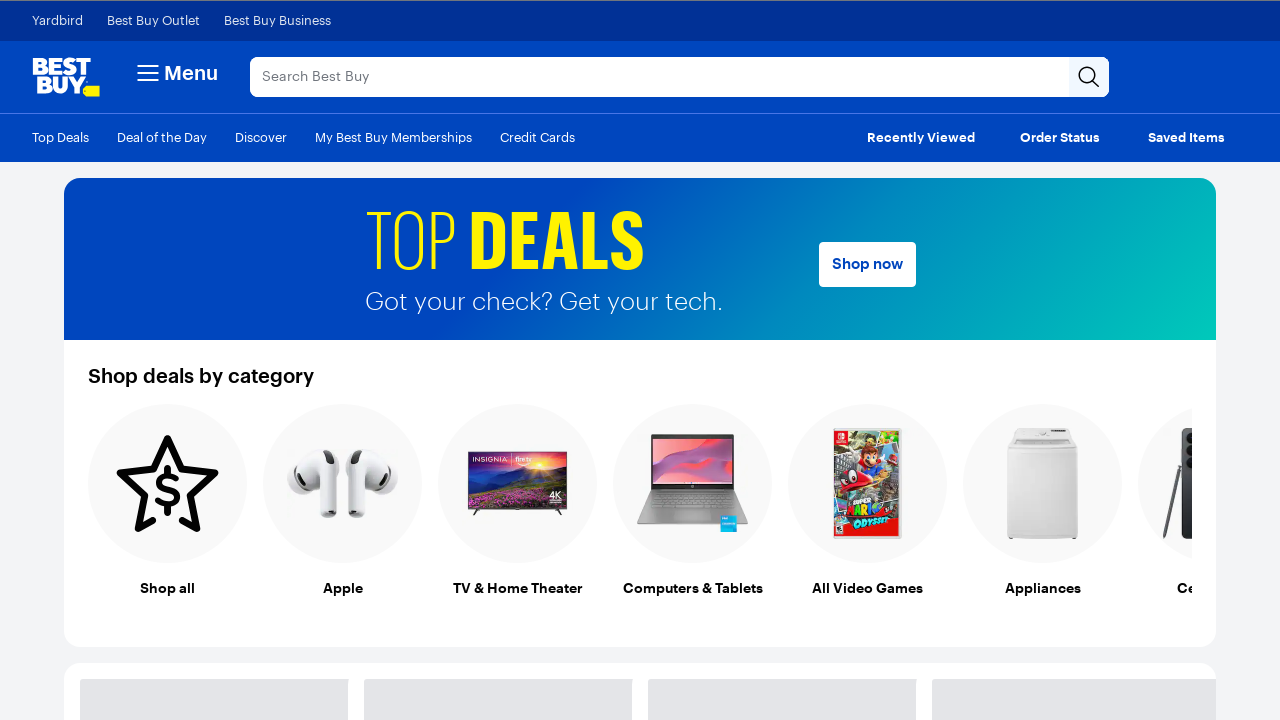

Navigated to Best Buy homepage
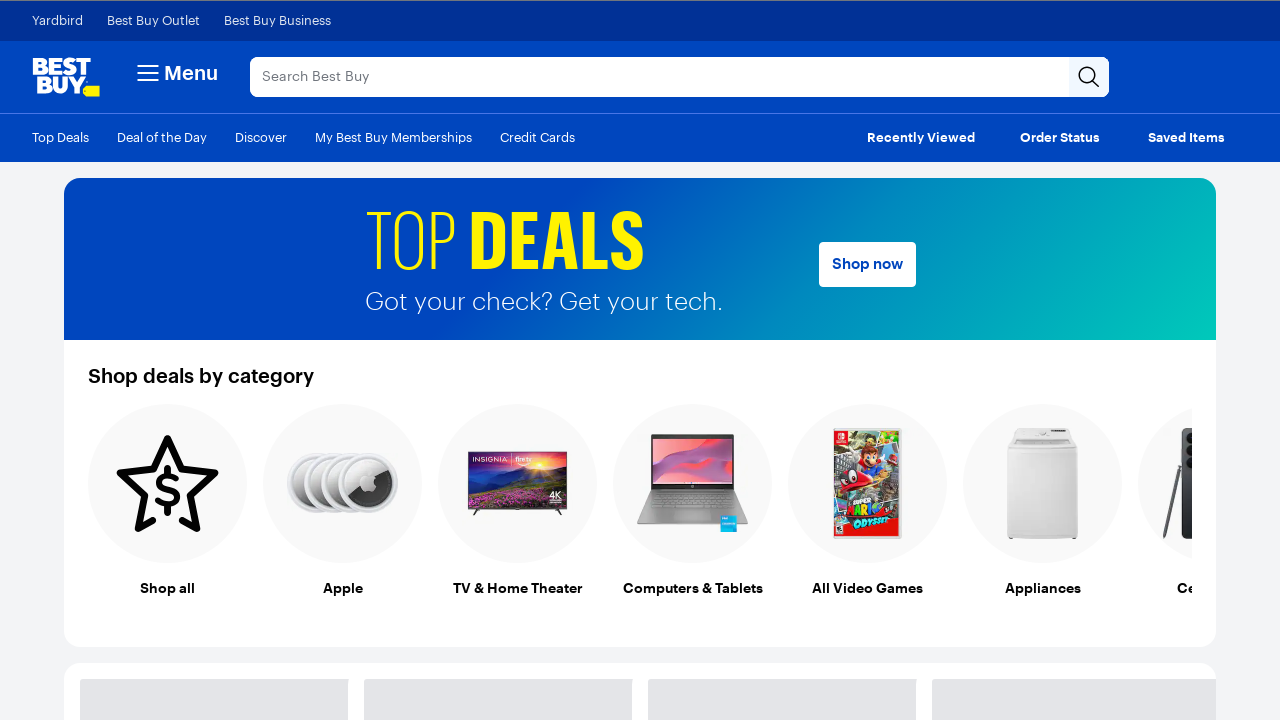

Filled email signup field with 'testuser@example.com' on input[name='footer-email-signup']
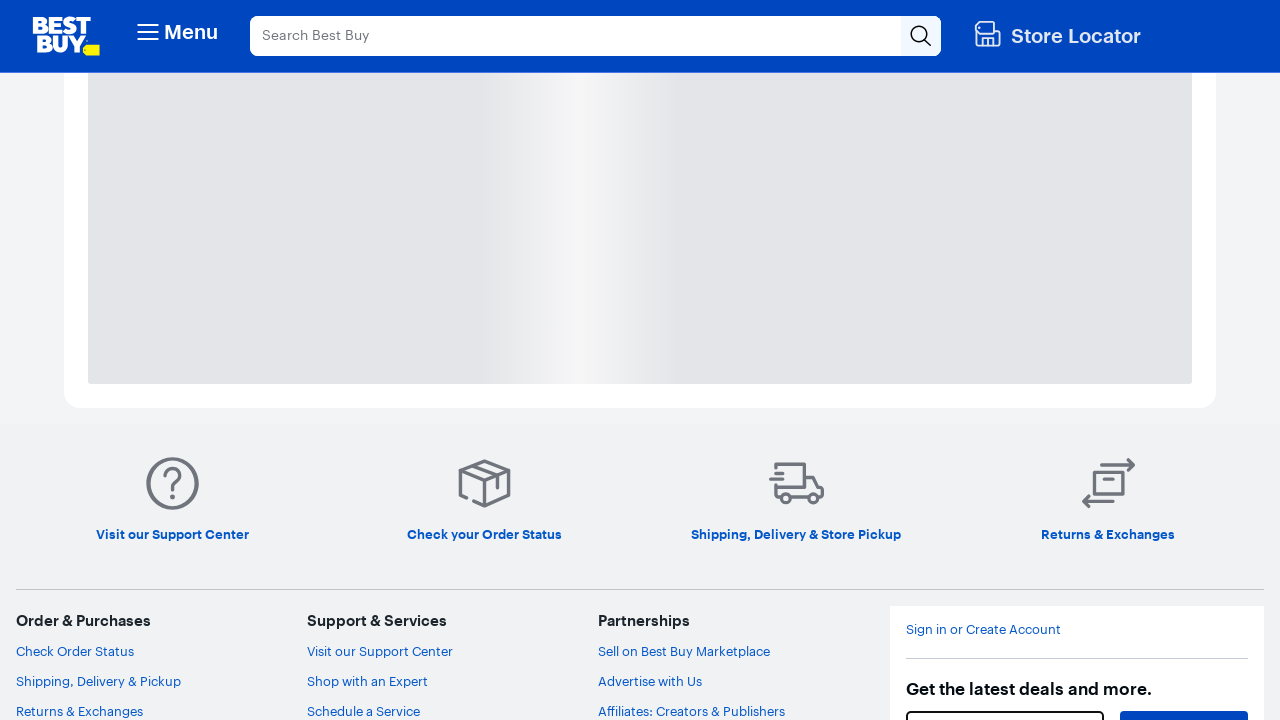

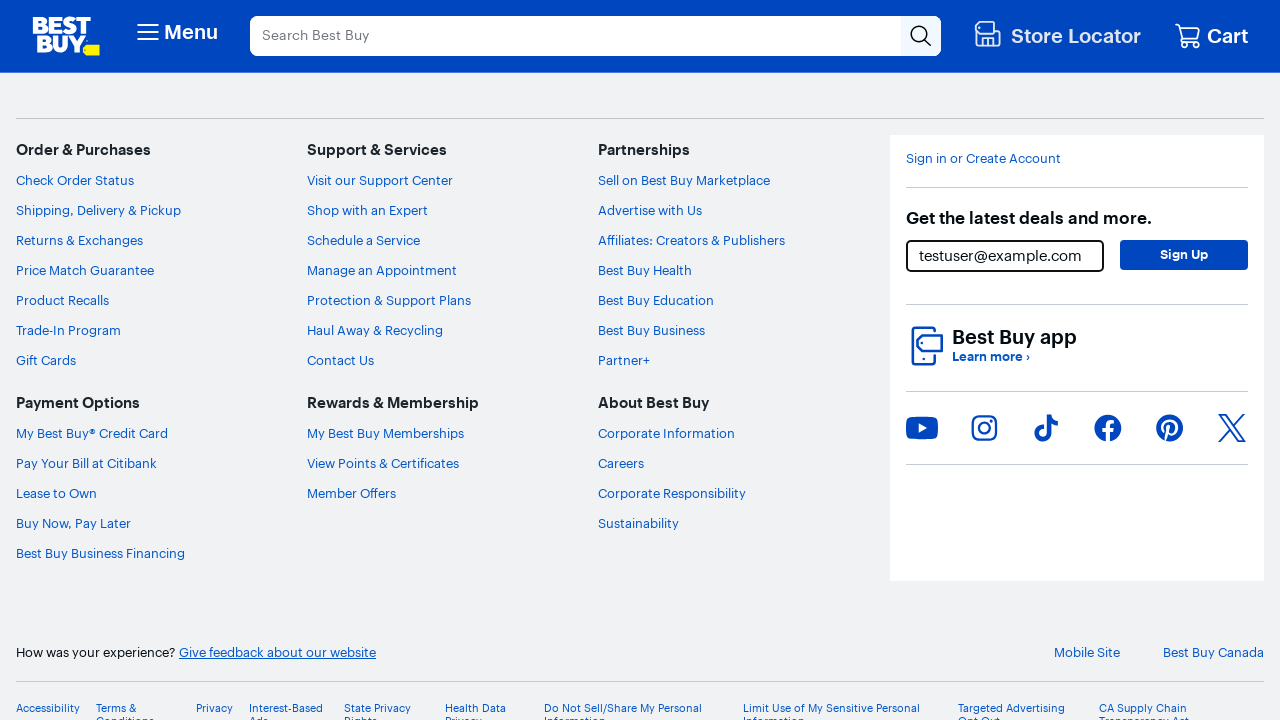